Tests dynamic loading by clicking start button and waiting for Hello World text to appear directly

Starting URL: https://automationfc.github.io/dynamic-loading/

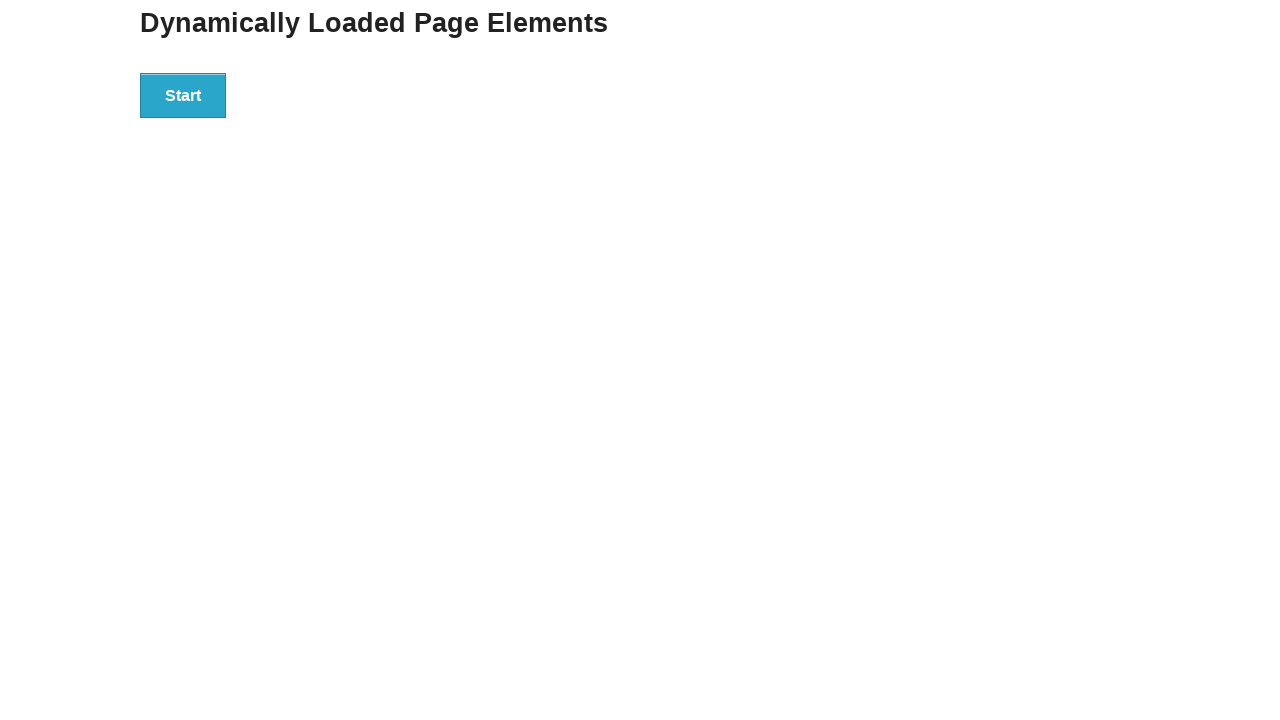

Navigated to dynamic loading test page
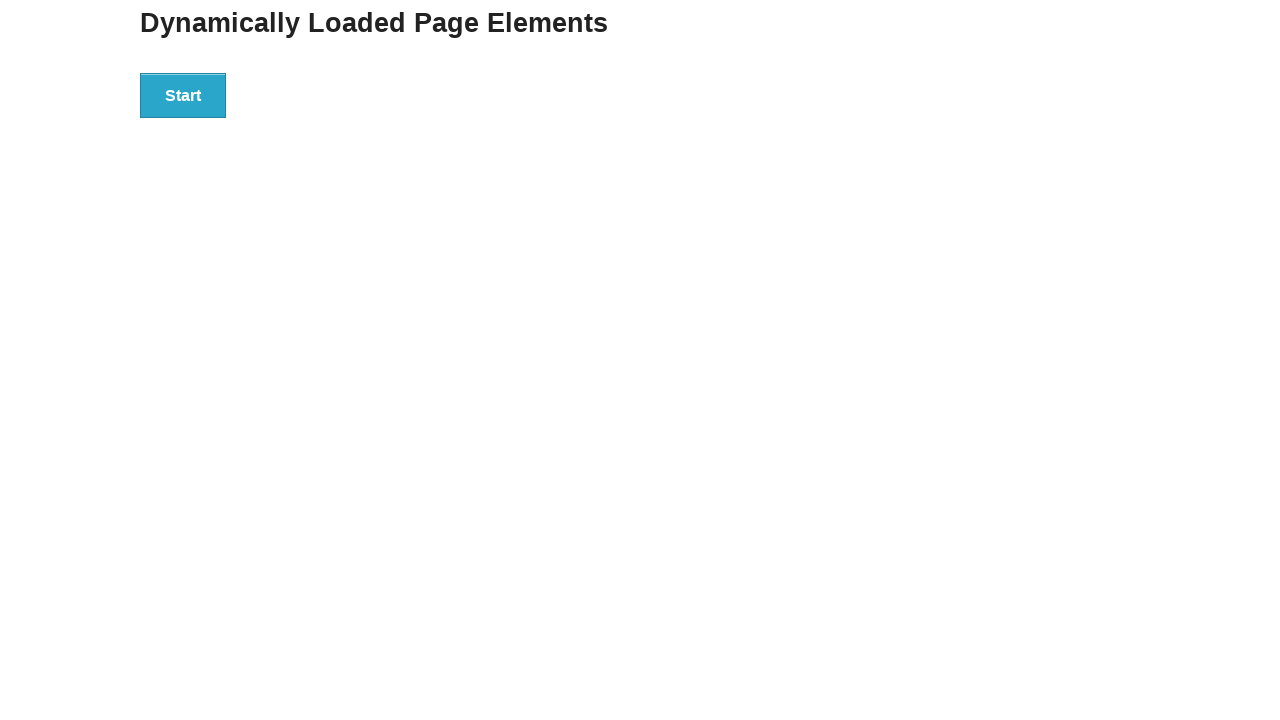

Clicked Start button to trigger dynamic loading at (183, 95) on xpath=//button[text()='Start']
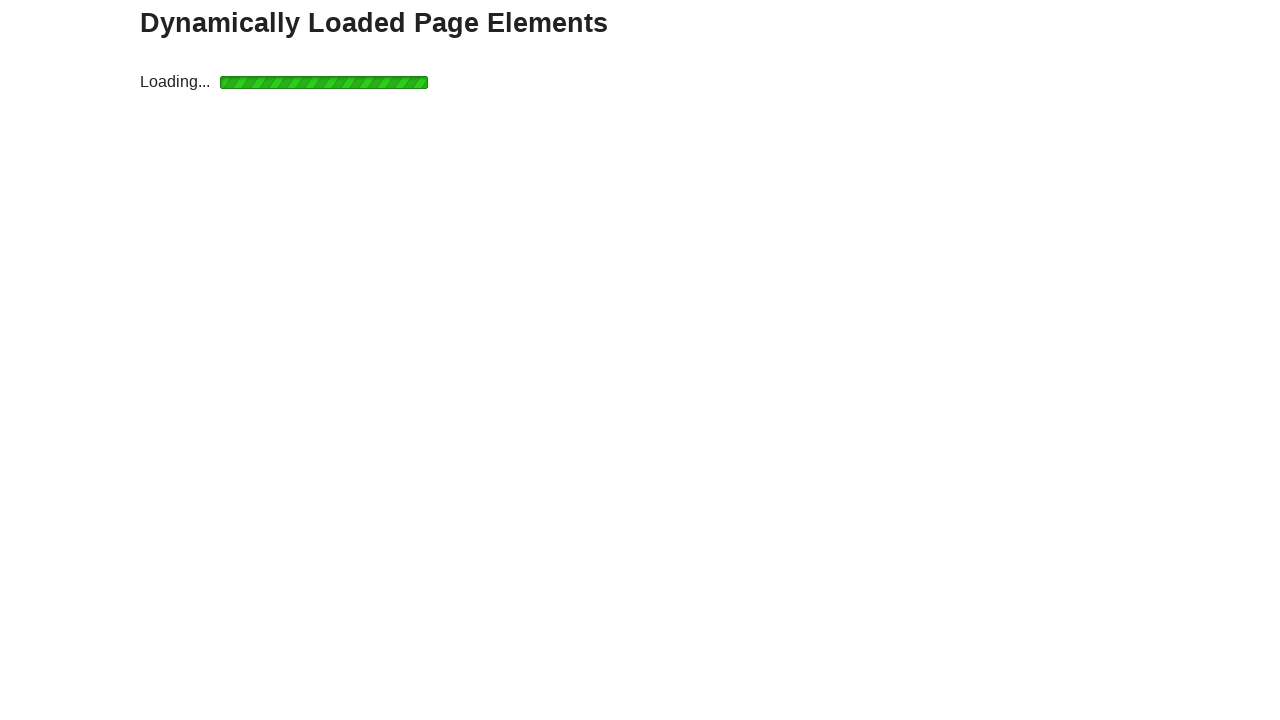

Hello World text appeared after dynamic loading completed
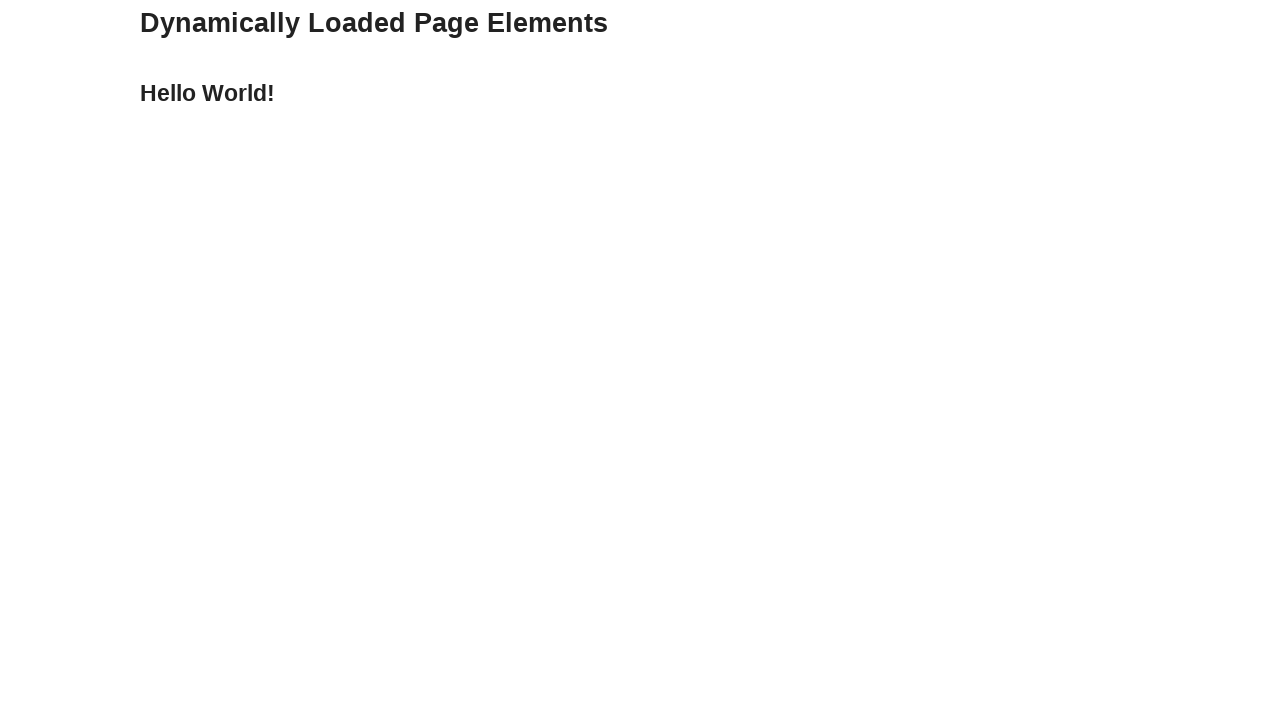

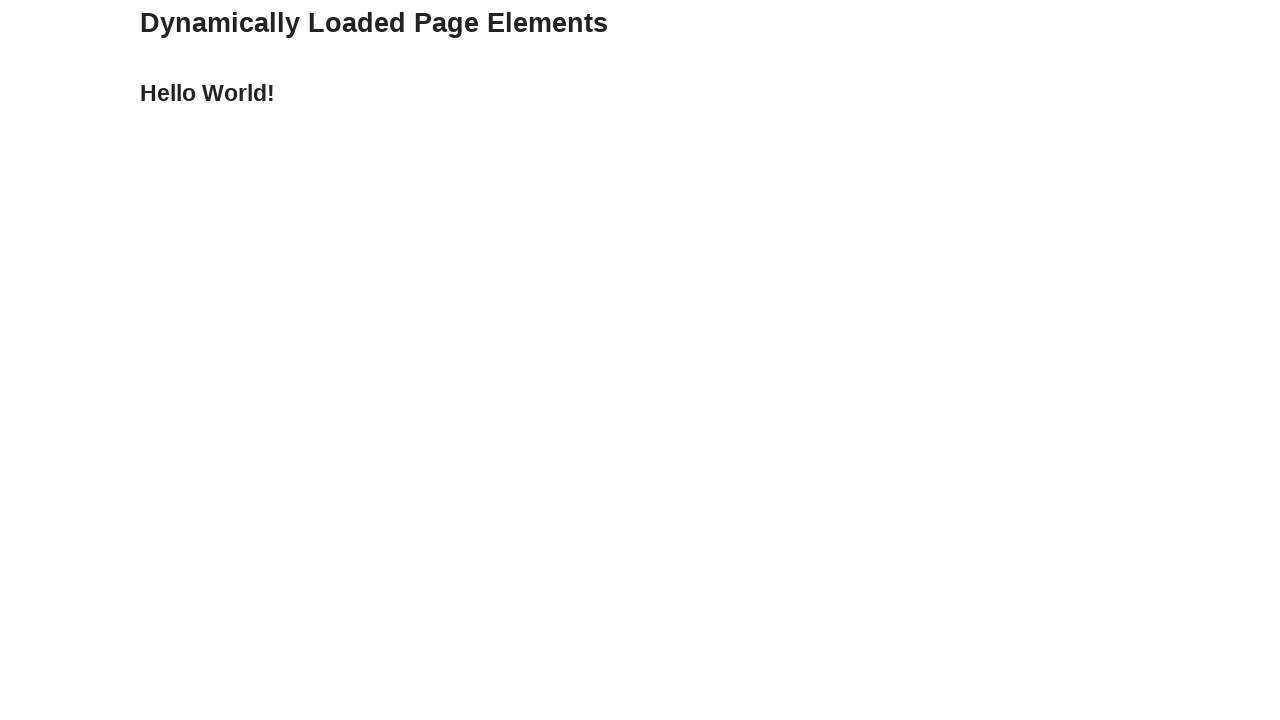